Tests the add-to-cart functionality on a demo e-commerce site by clicking the add to cart button for a product and verifying the cart pane appears with the product.

Starting URL: https://bstackdemo.com/

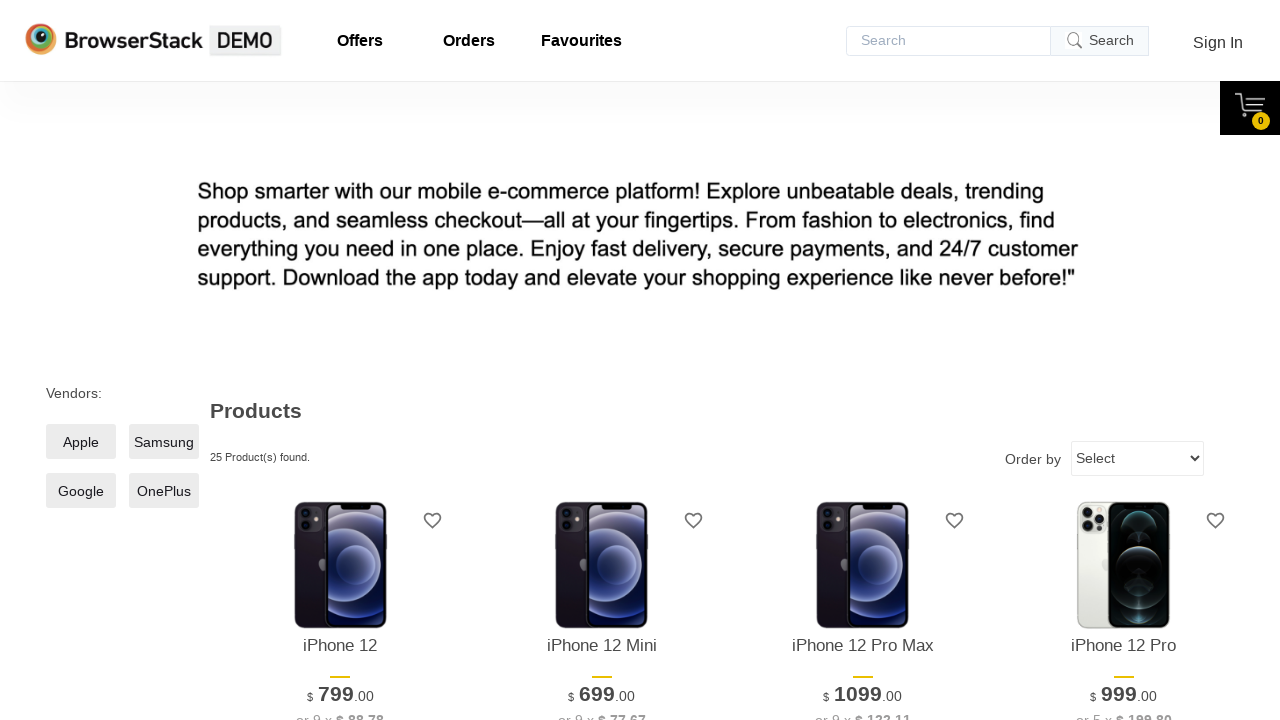

Page loaded - DOM content ready
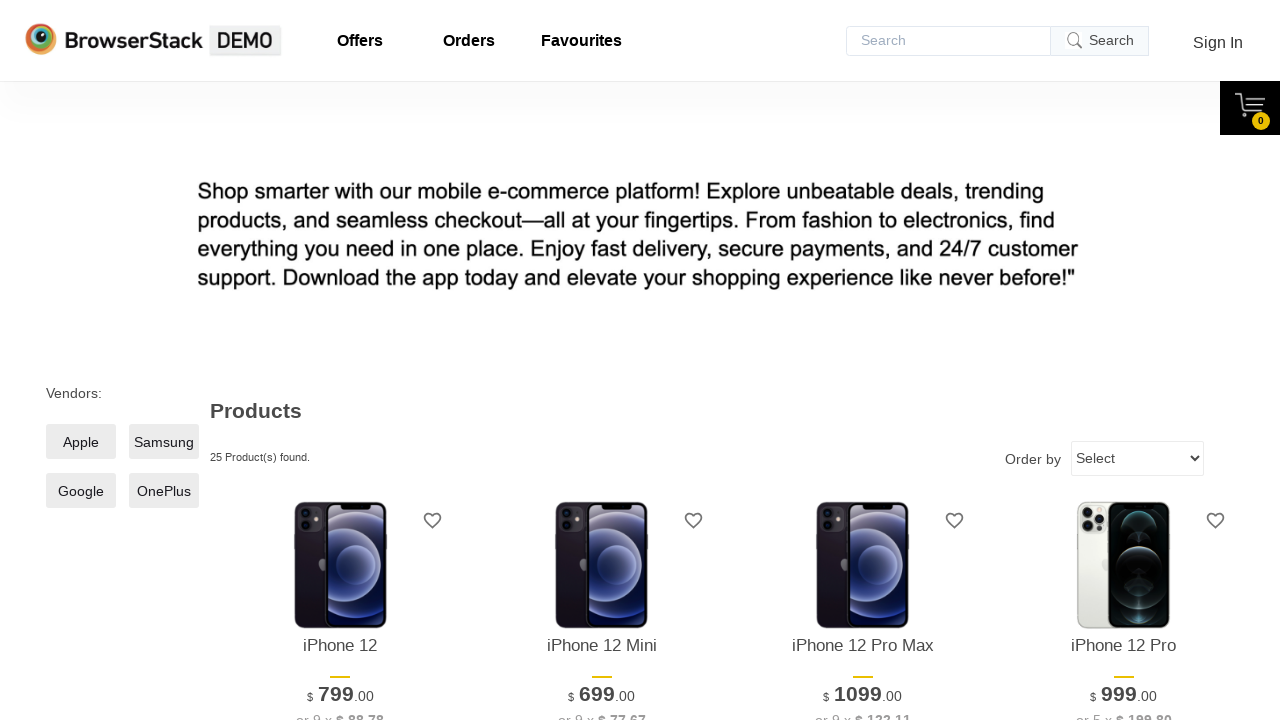

First product element located
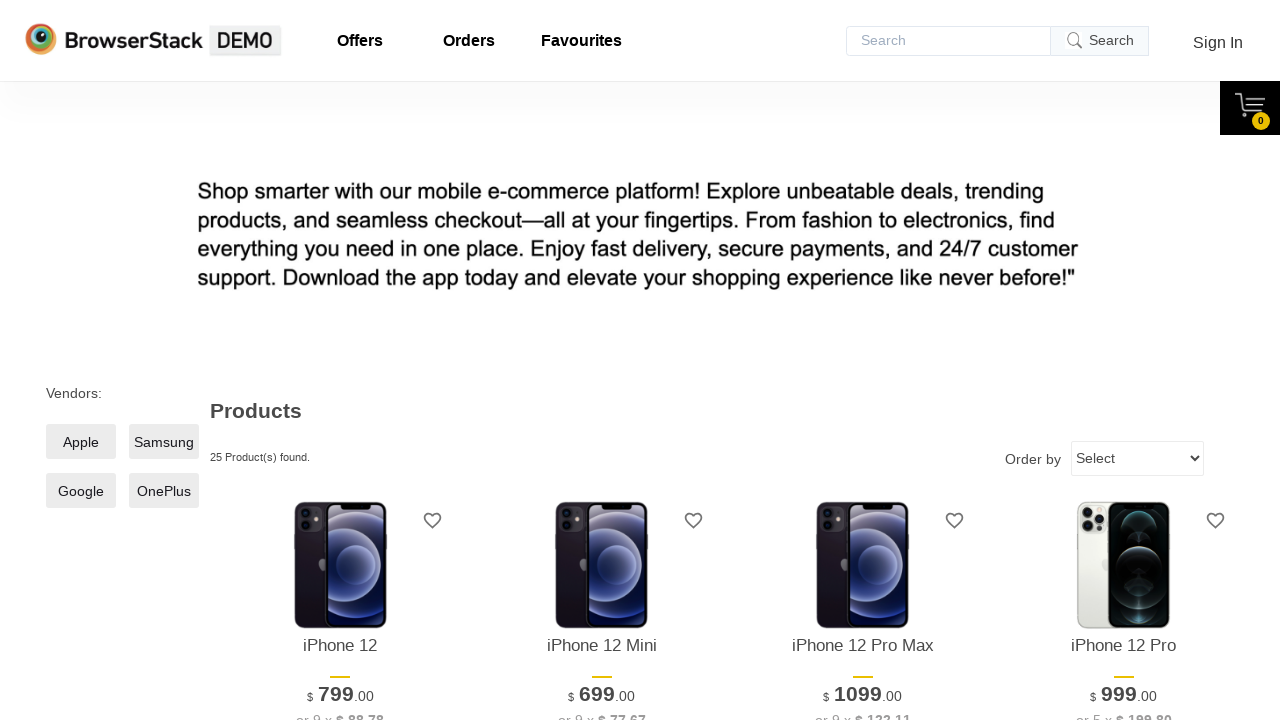

Product name retrieved: iPhone 12
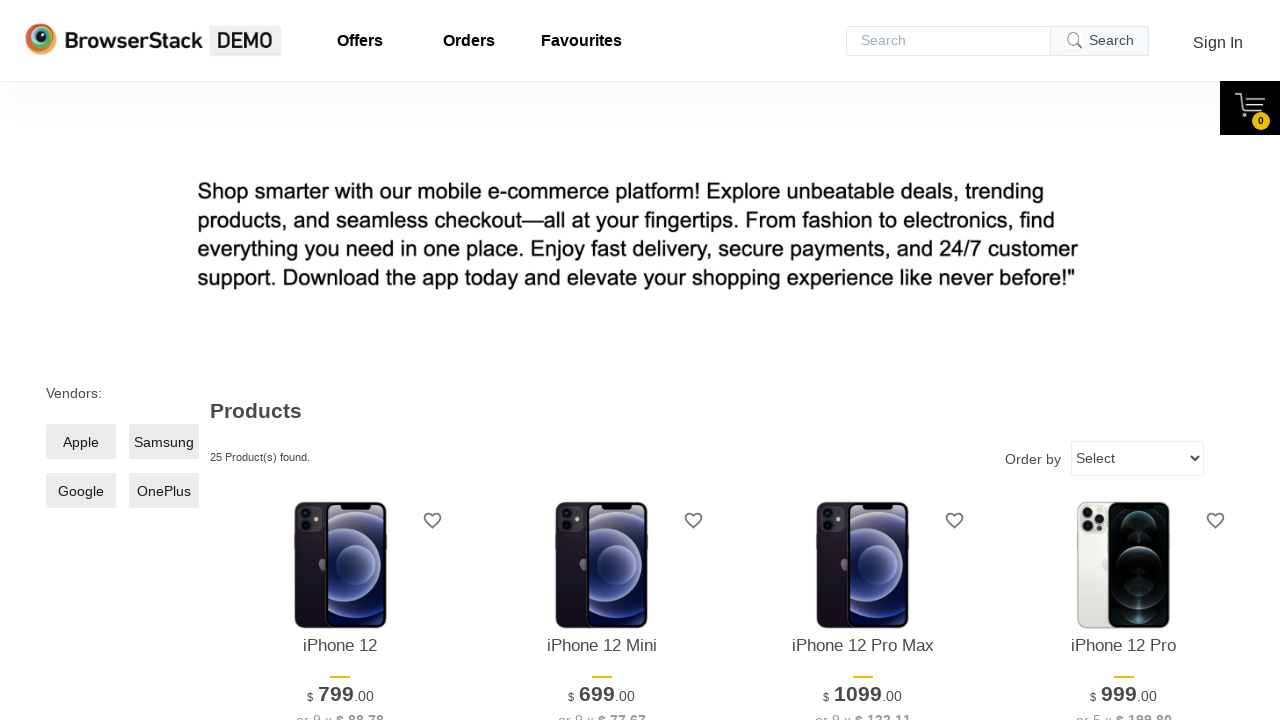

Clicked 'Add to cart' button for first product at (340, 361) on xpath=//*[@id='1']/div[4]
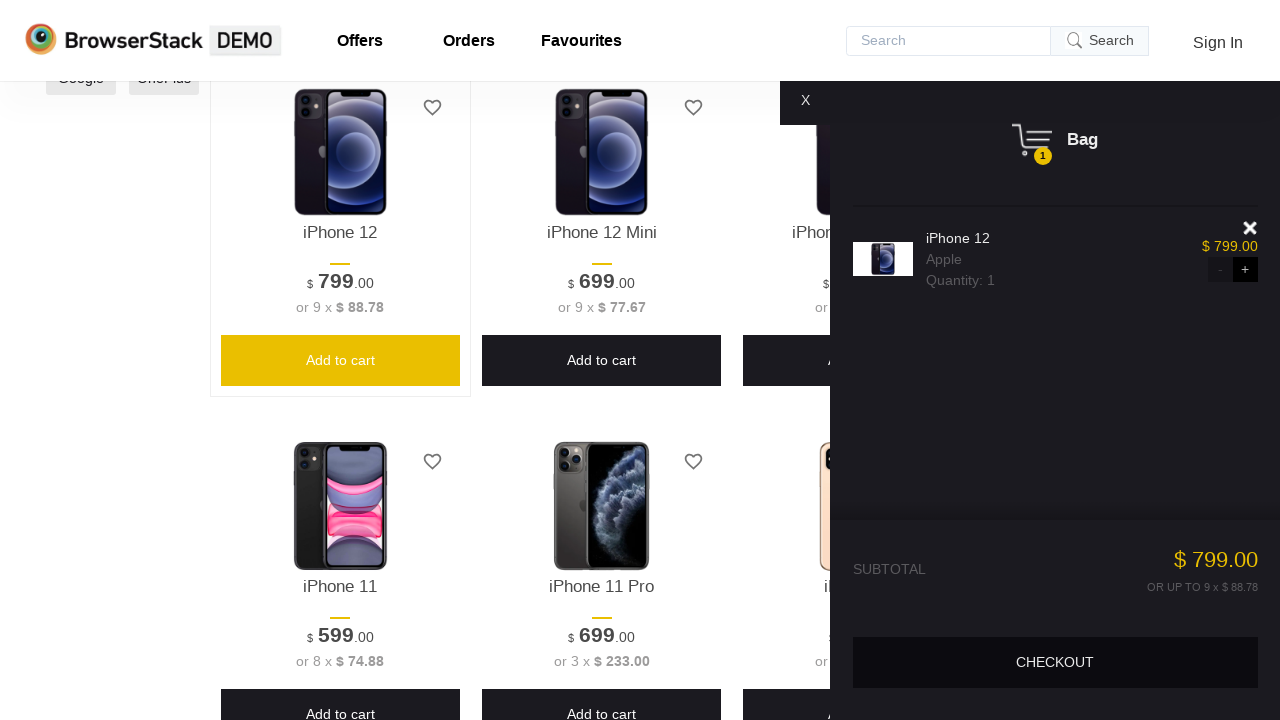

Cart pane appeared
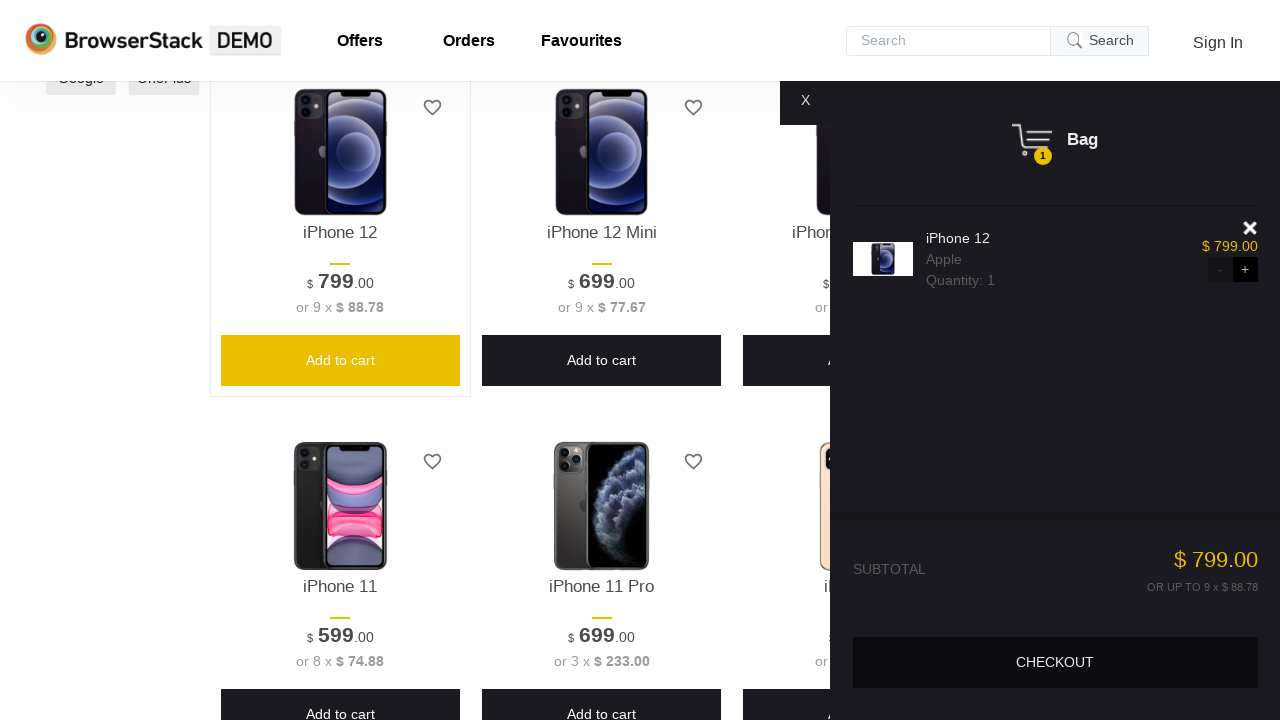

Product successfully verified in cart
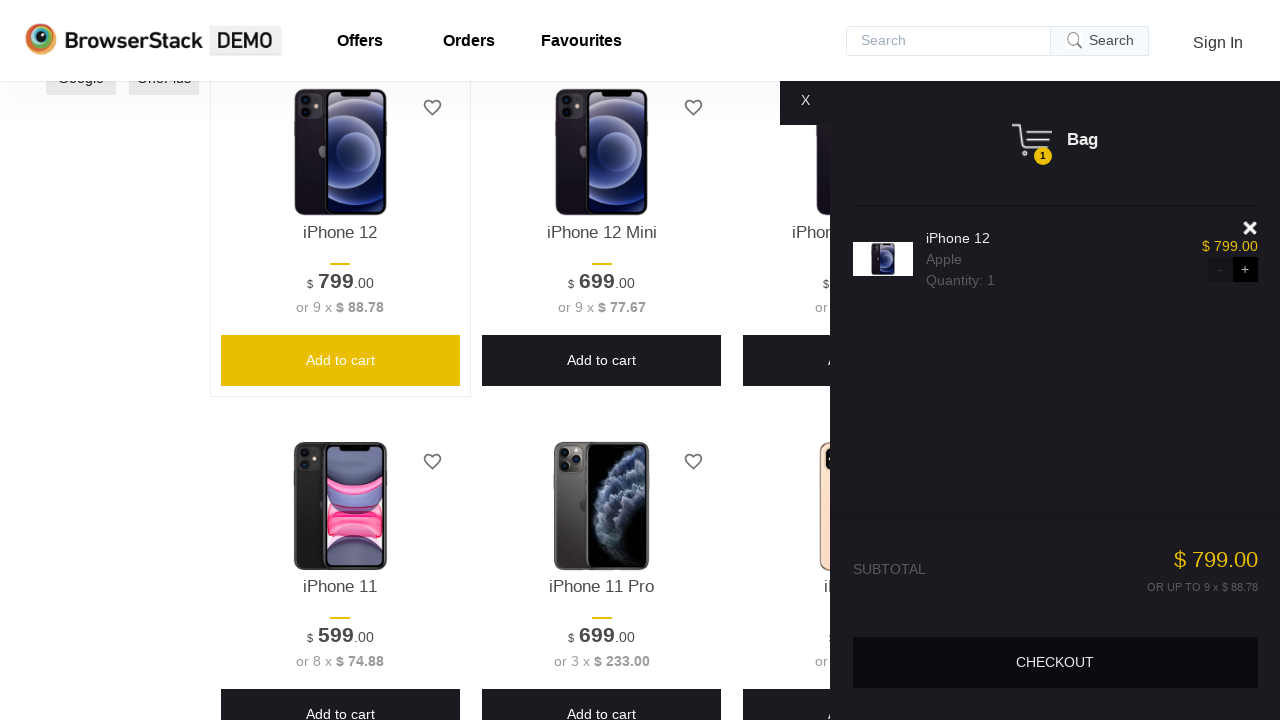

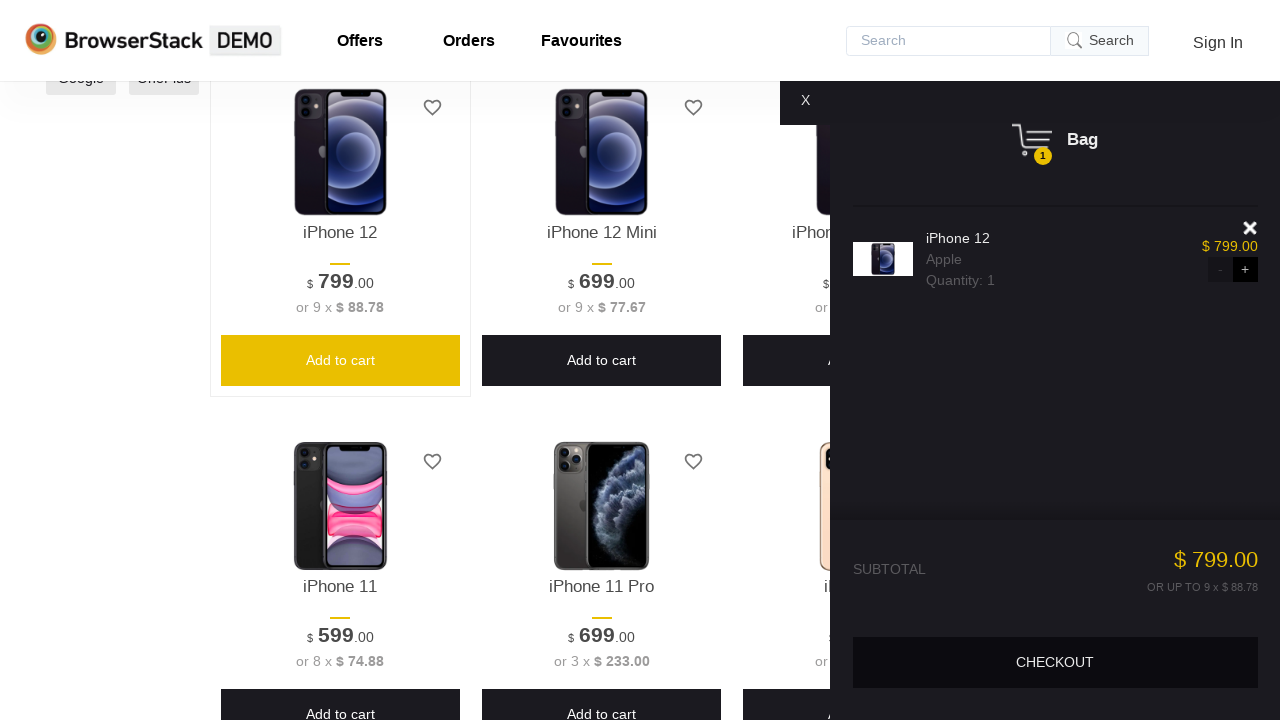